Tests dynamic control functionality by toggling a text field's enabled state and entering text into it

Starting URL: https://training-support.net/webelements/dynamic-controls

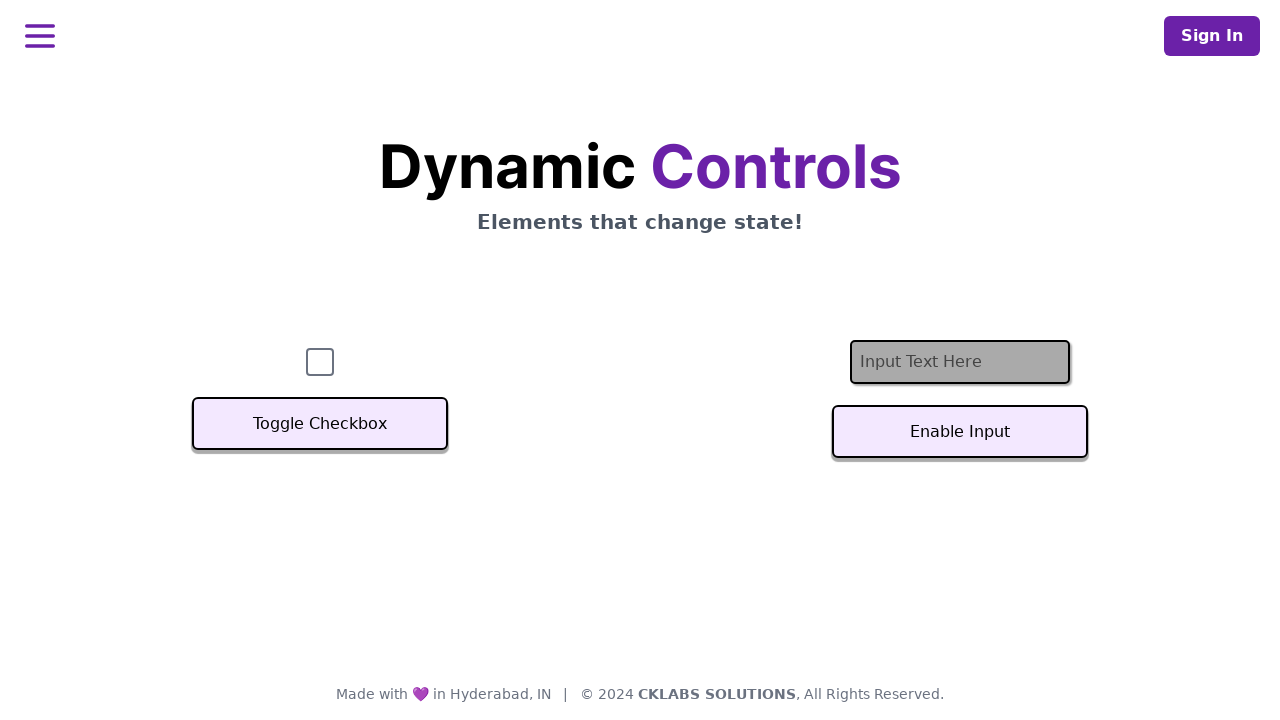

Located text input field
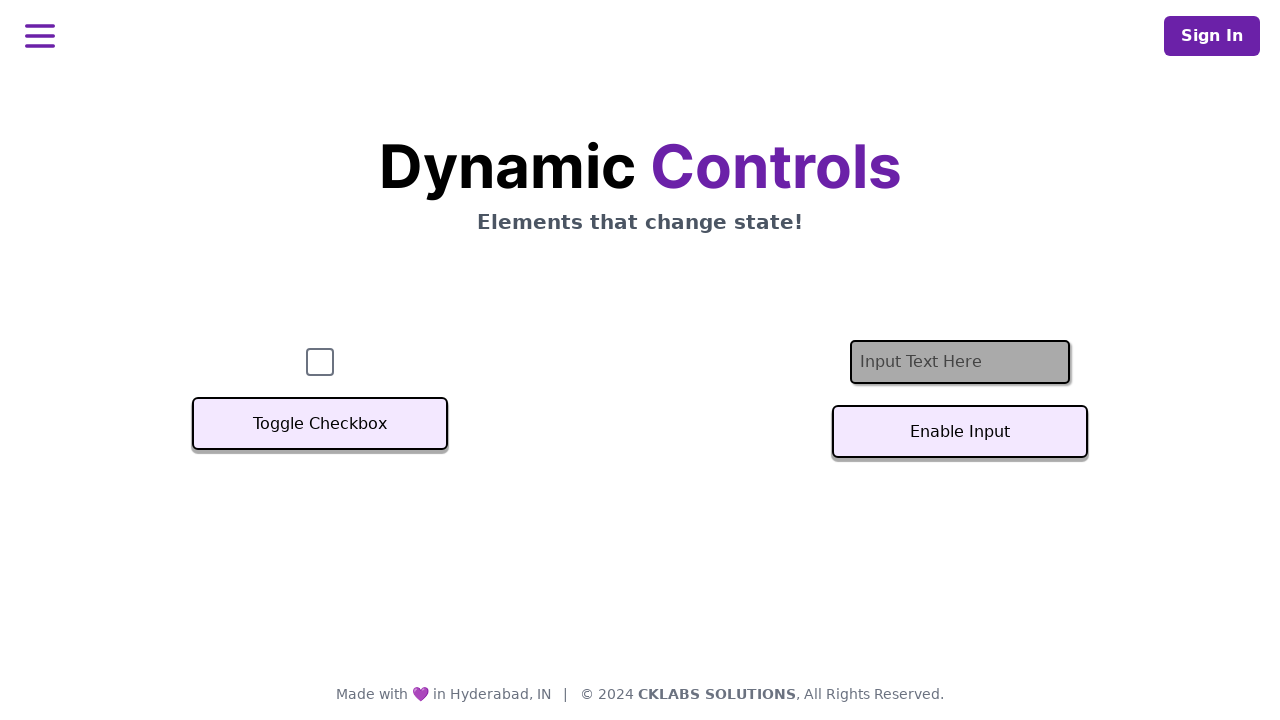

Checked initial state of text field - disabled
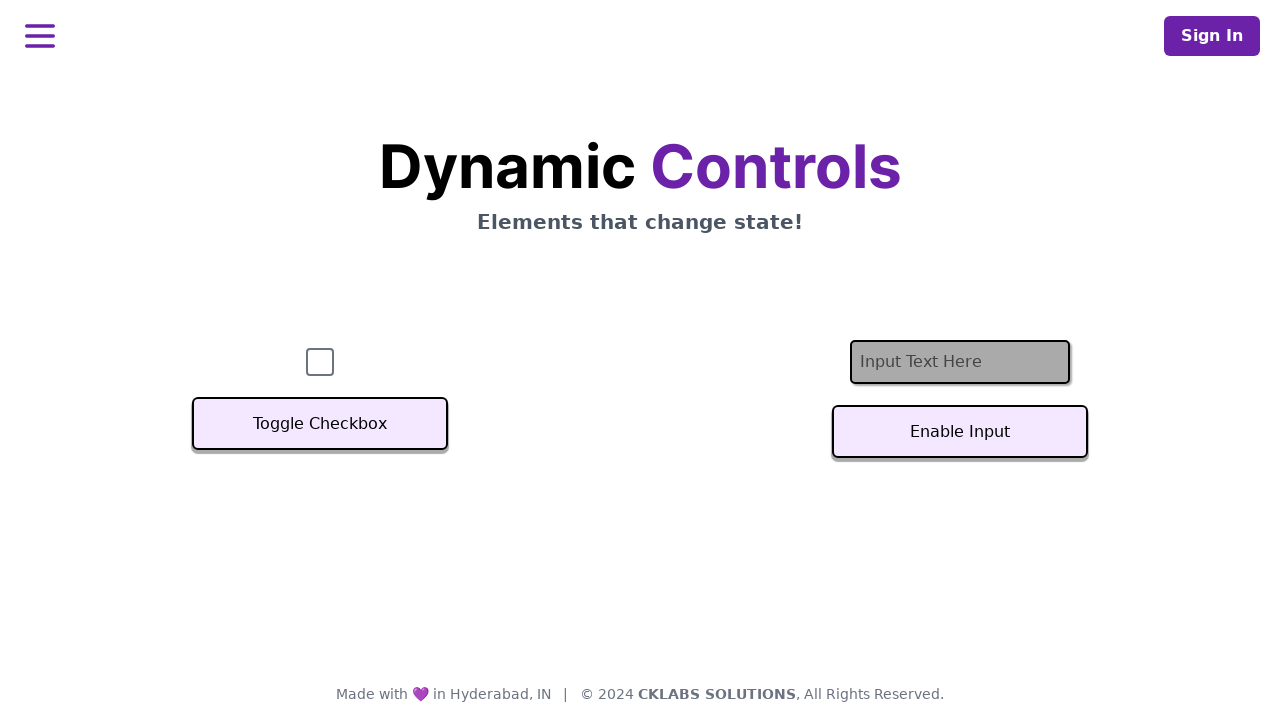

Clicked toggle button to enable text field at (960, 432) on #textInputButton
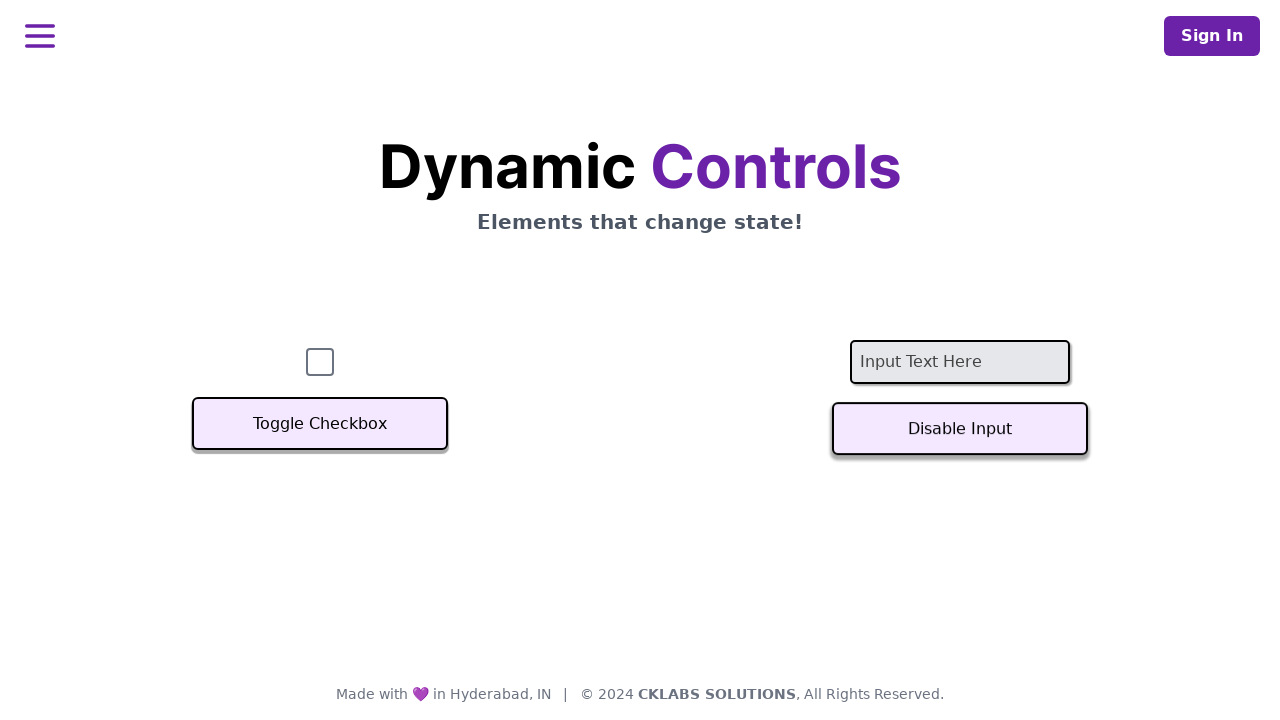

Verified text field is now enabled
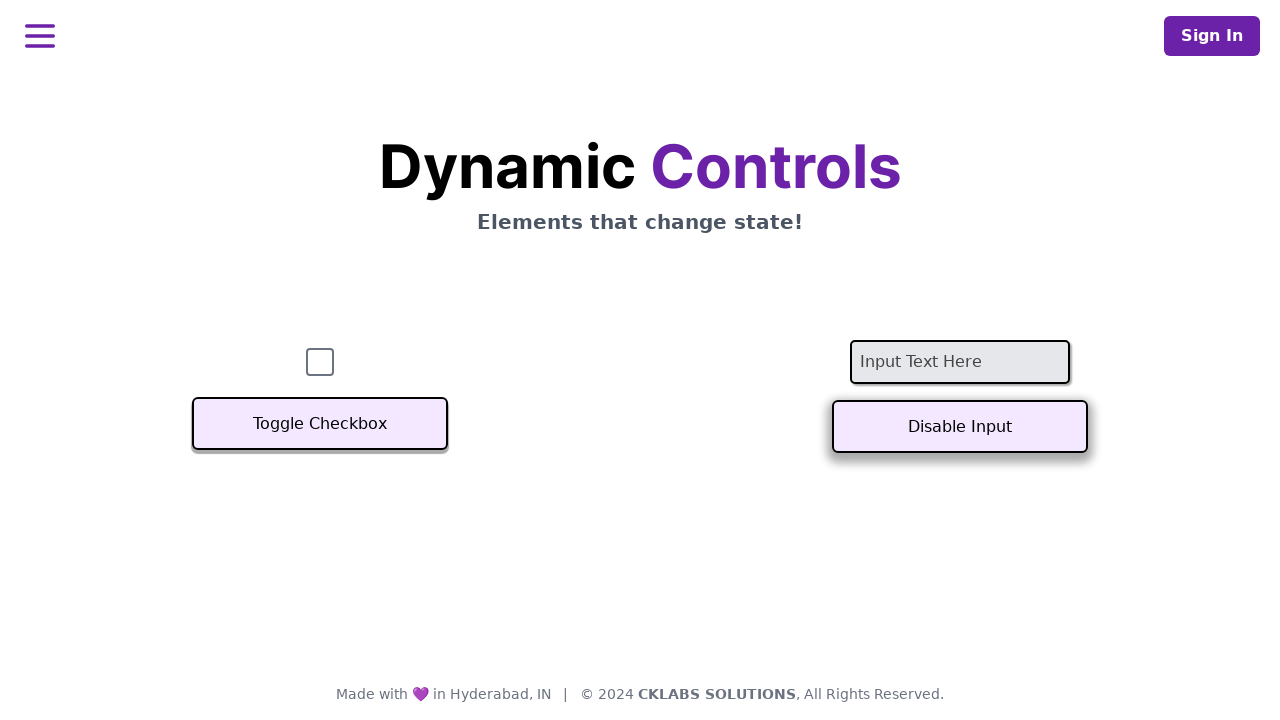

Entered 'Iam Finished' into enabled text field on #textInput
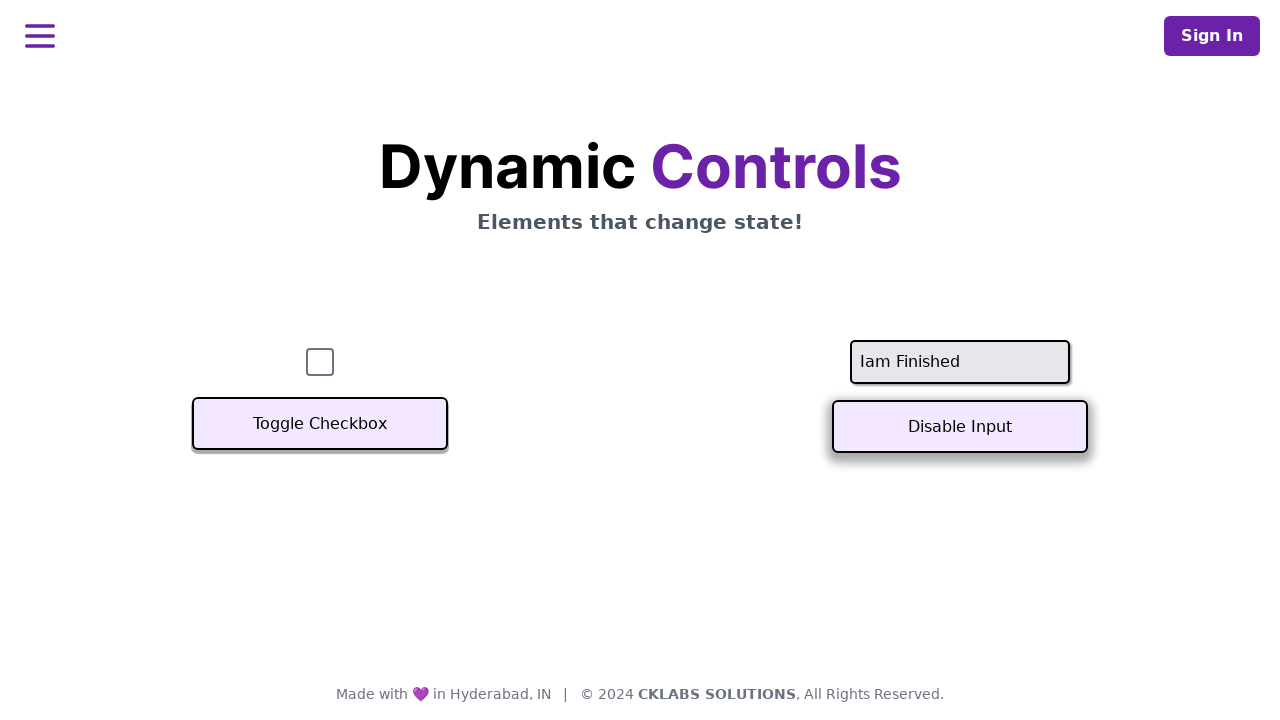

Clicked toggle button to disable text field at (960, 427) on #textInputButton
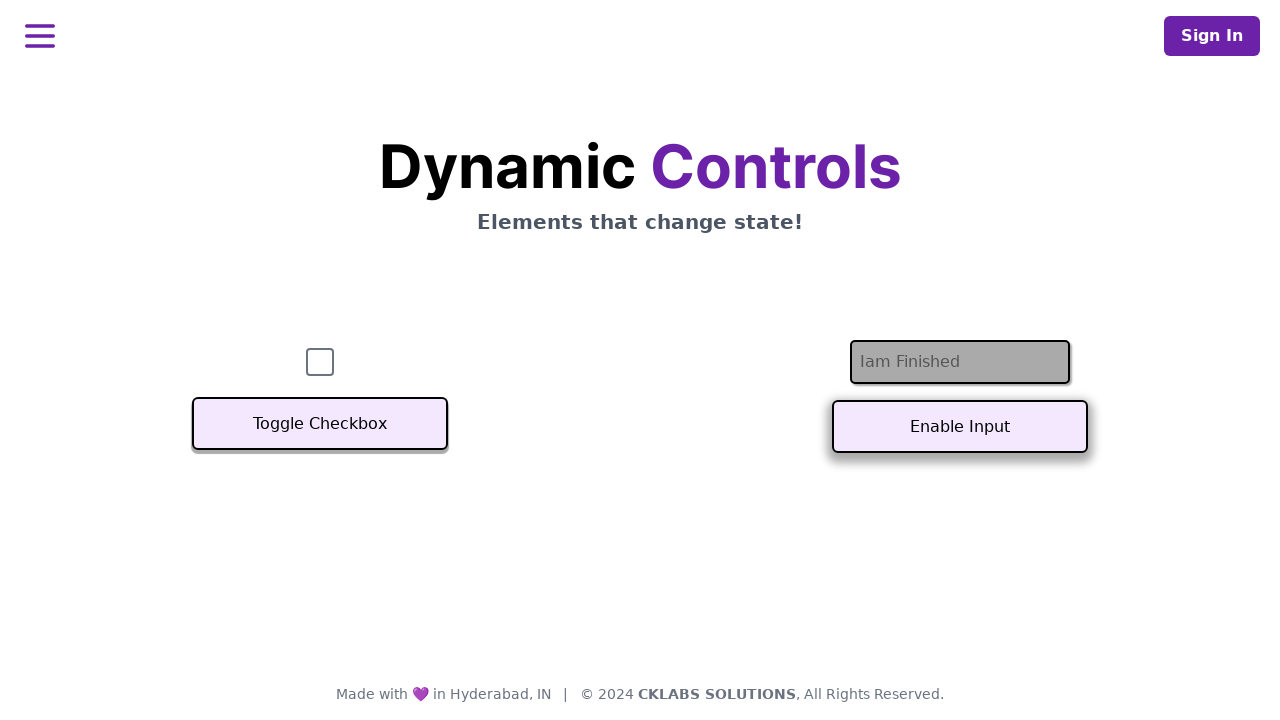

Retrieved text value from input field
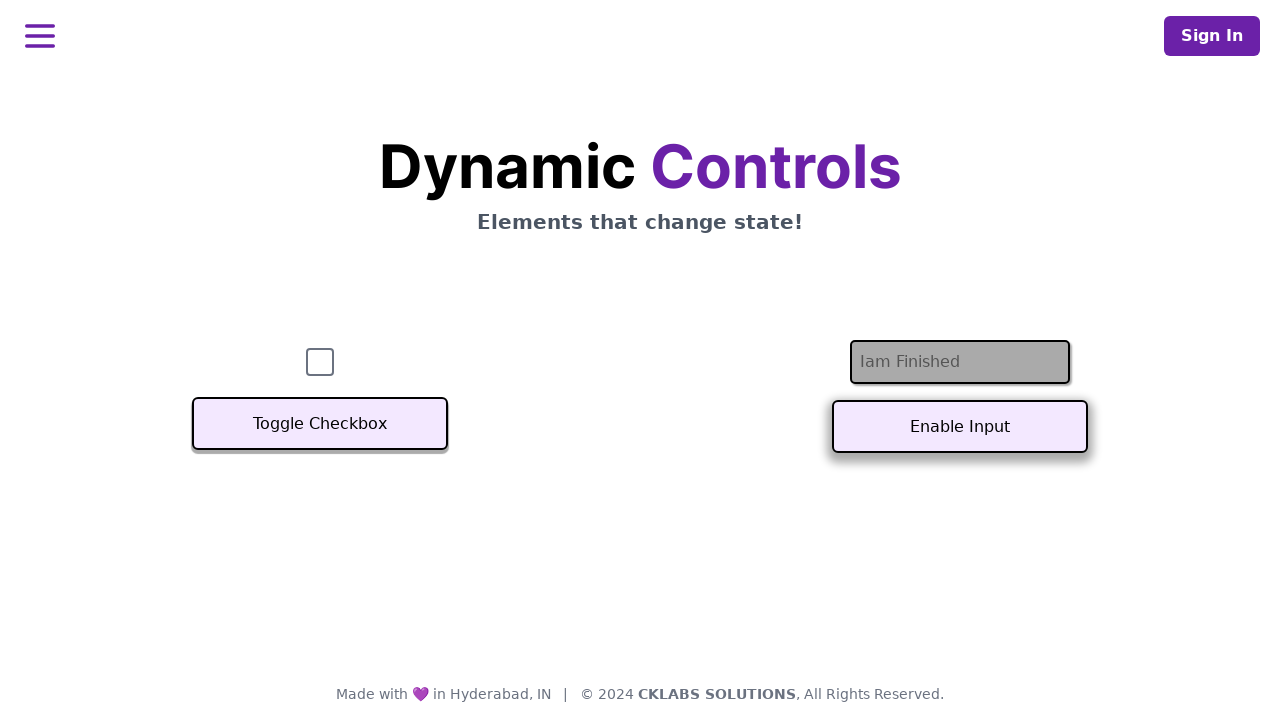

Printed final text value
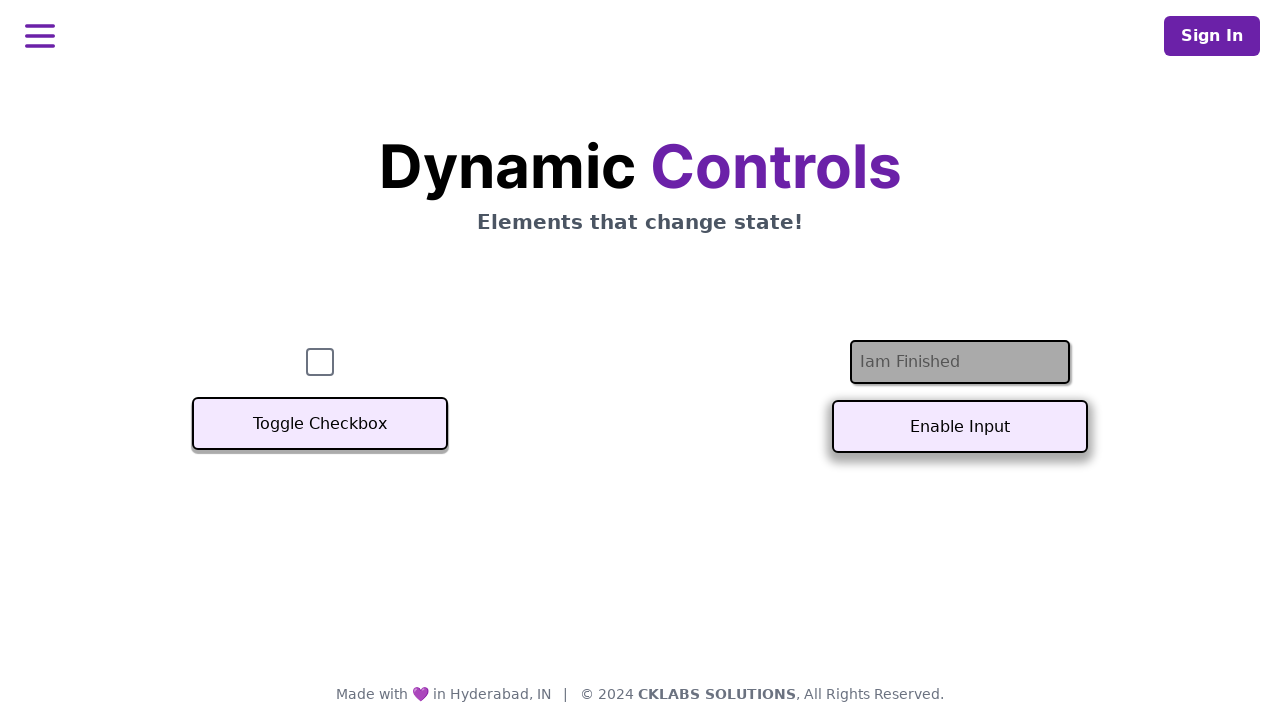

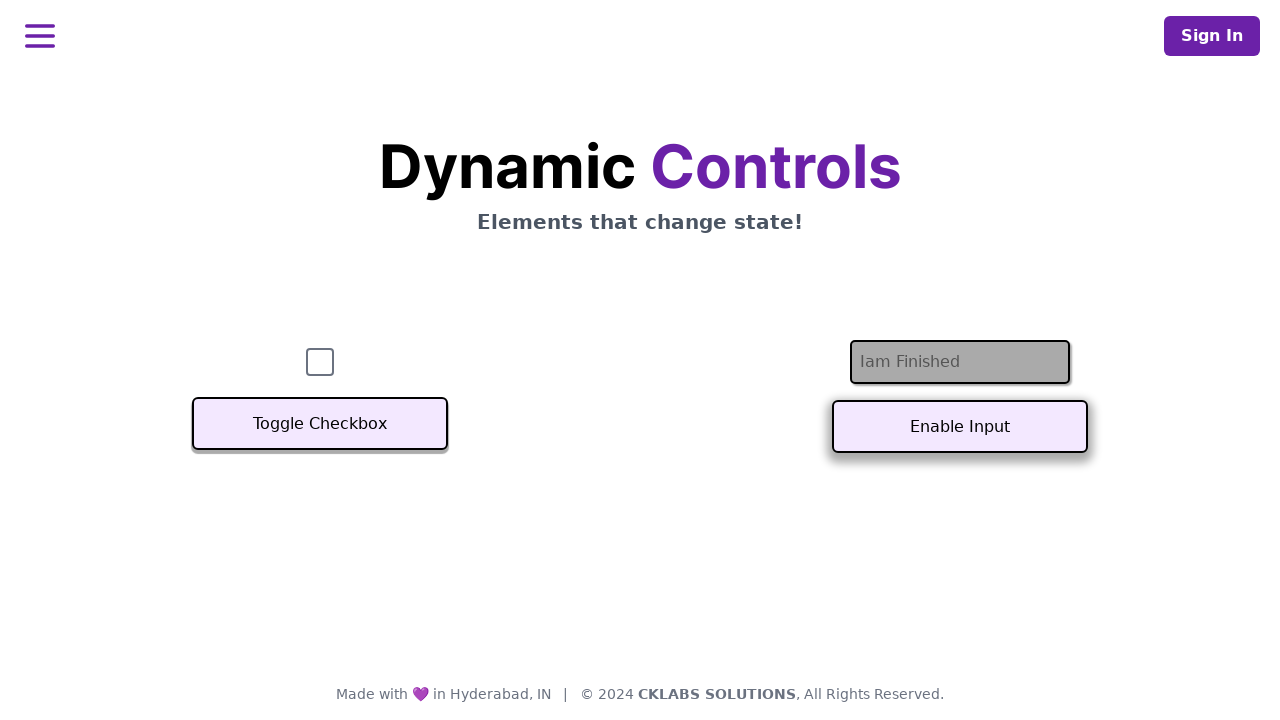